Tests selecting values from a country dropdown on a free trial signup form by iterating through options and clicking the matching country (India, then Australia).

Starting URL: https://www.orangehrm.com/30-day-free-trial/

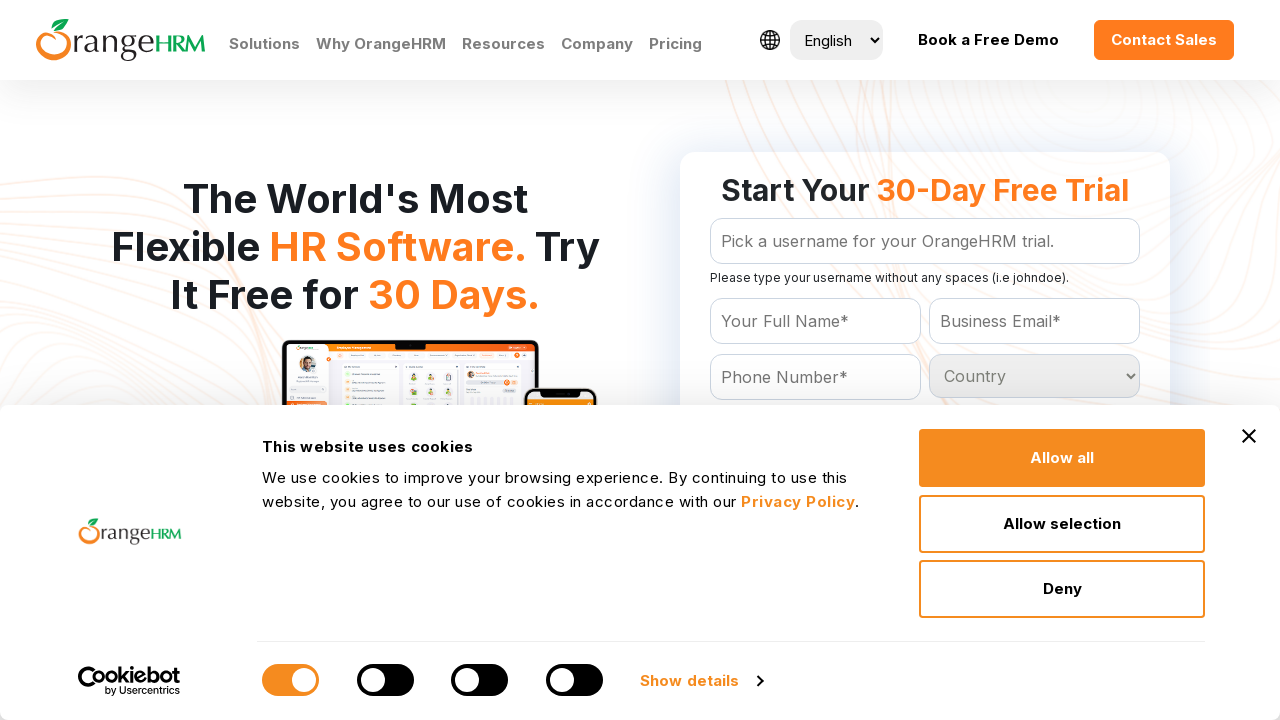

Clicked on the country dropdown to open it at (1035, 376) on select#Form_getForm_Country
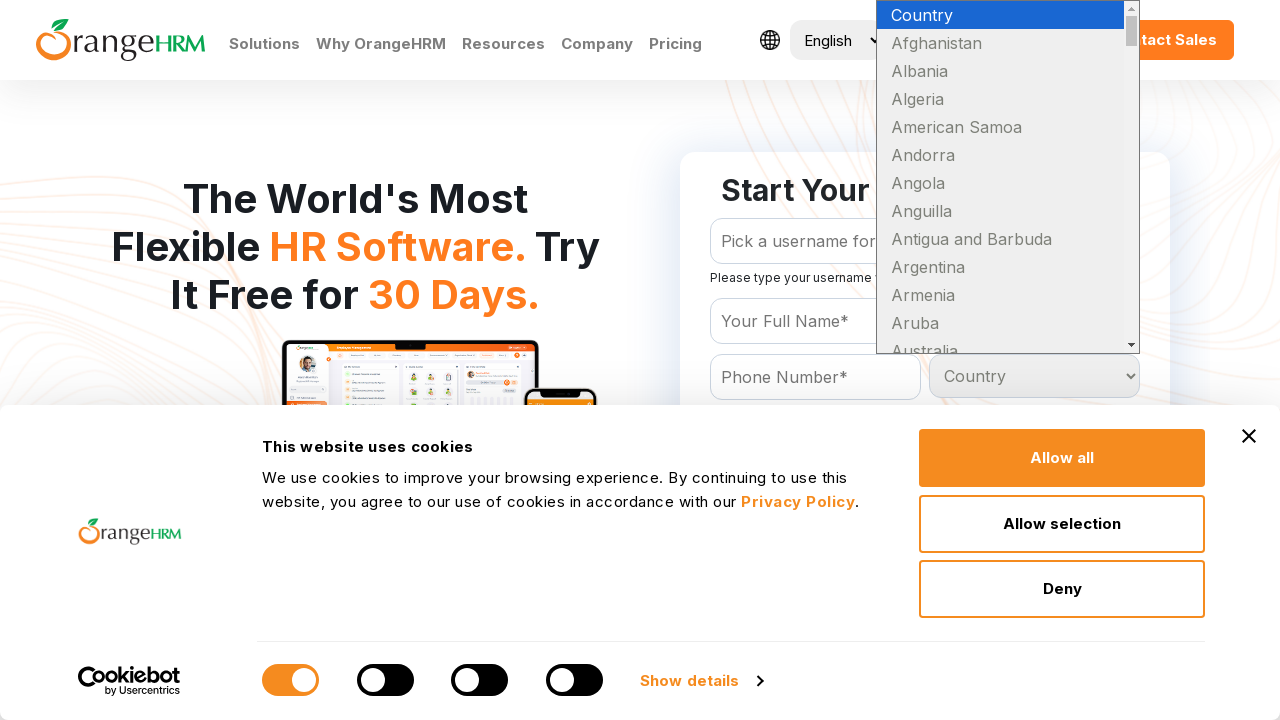

Selected 'India' from the country dropdown on select#Form_getForm_Country
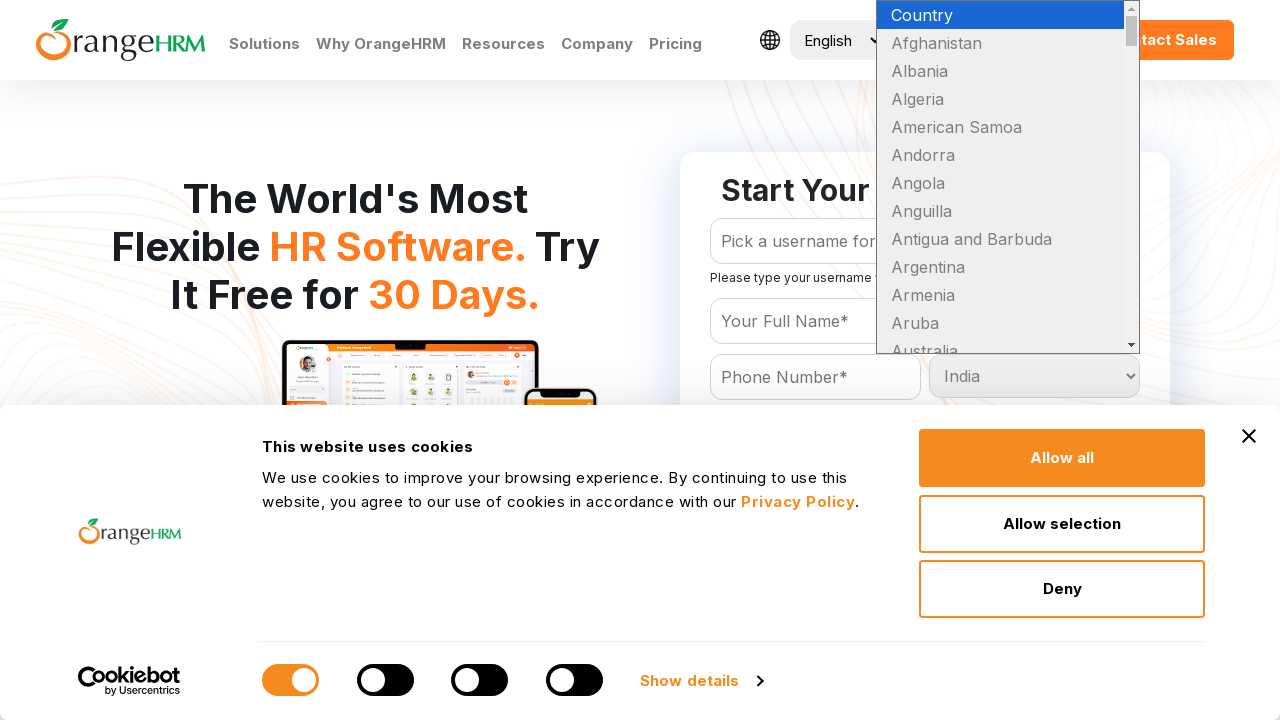

Selected 'Australia' from the country dropdown, overwriting previous selection on select#Form_getForm_Country
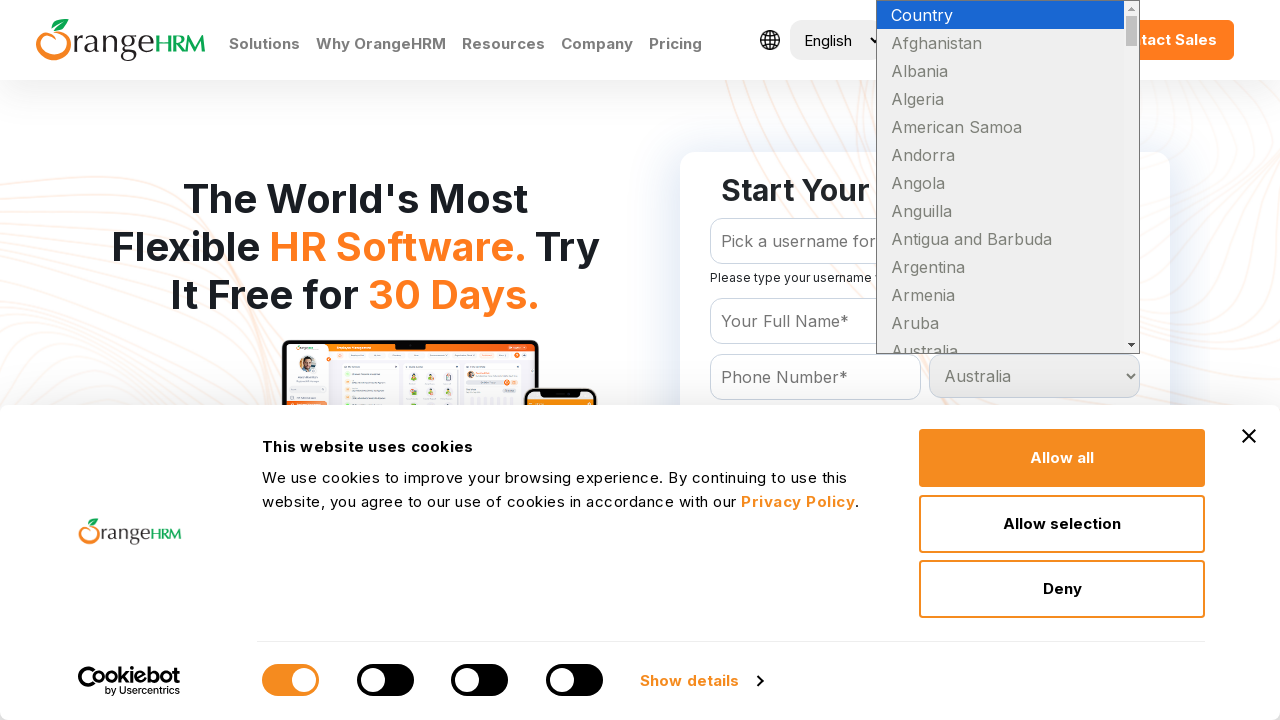

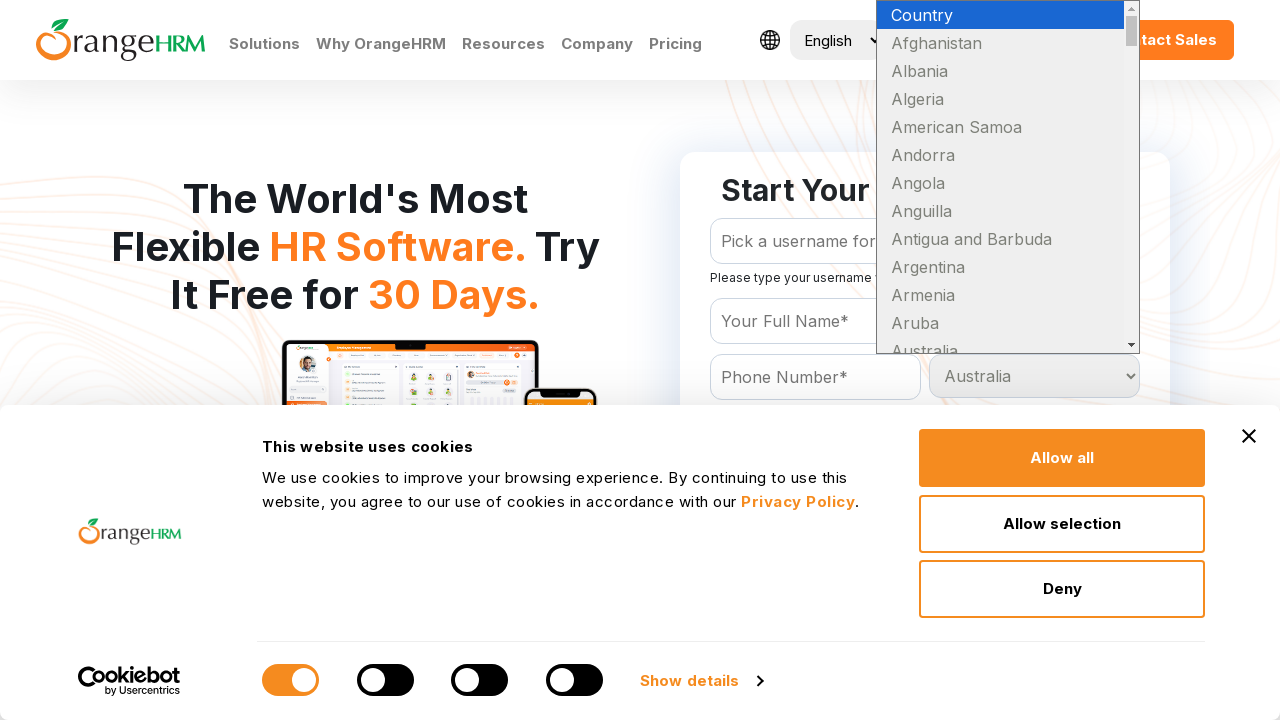